Navigates to BMW's homepage and verifies that the current URL matches the expected URL

Starting URL: https://www.bmw.com/en/index.html

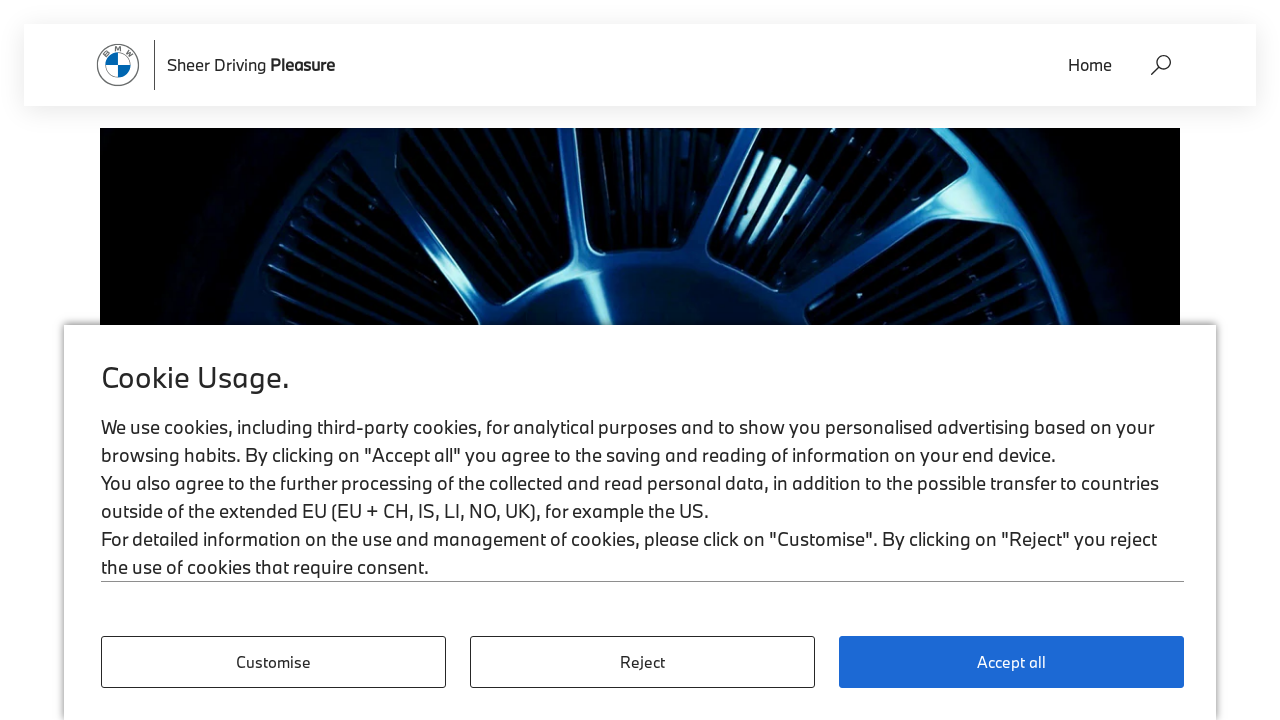

Set viewport size to 1920x1080
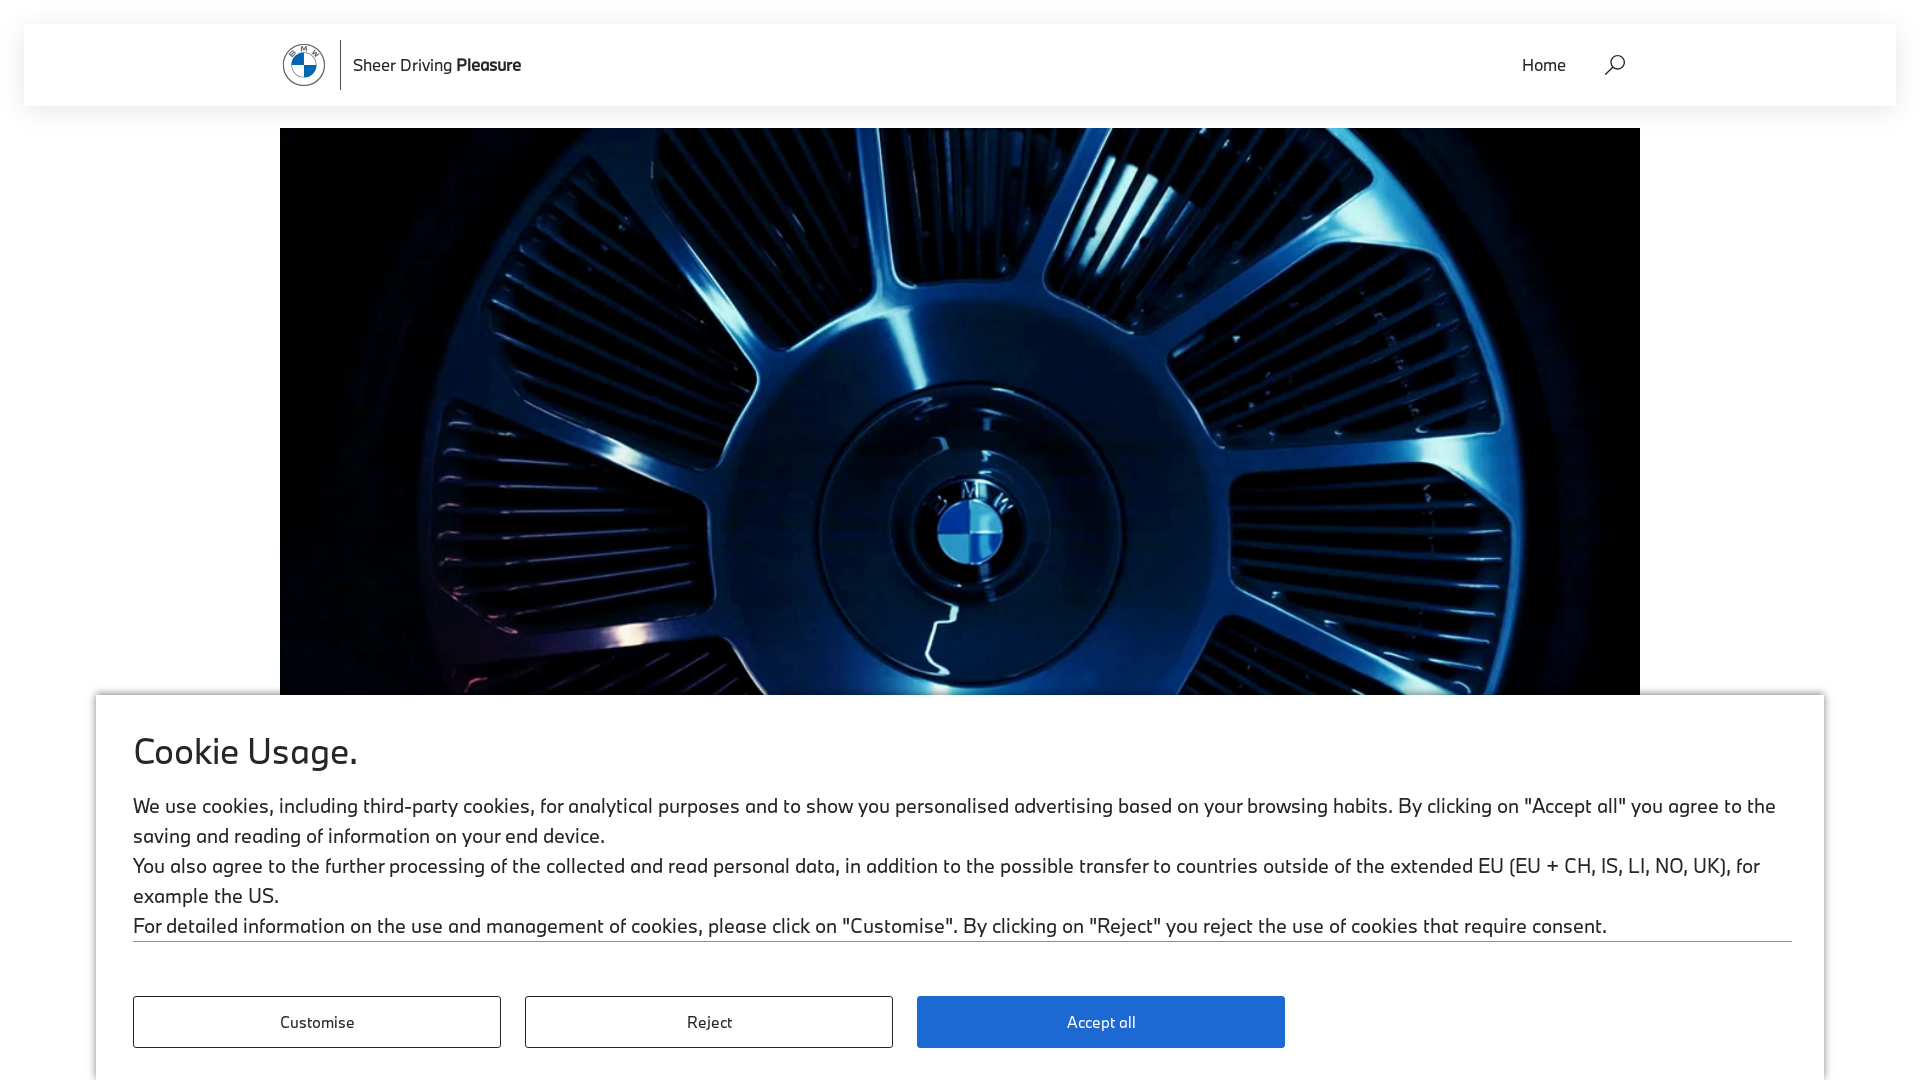

Retrieved current URL from page
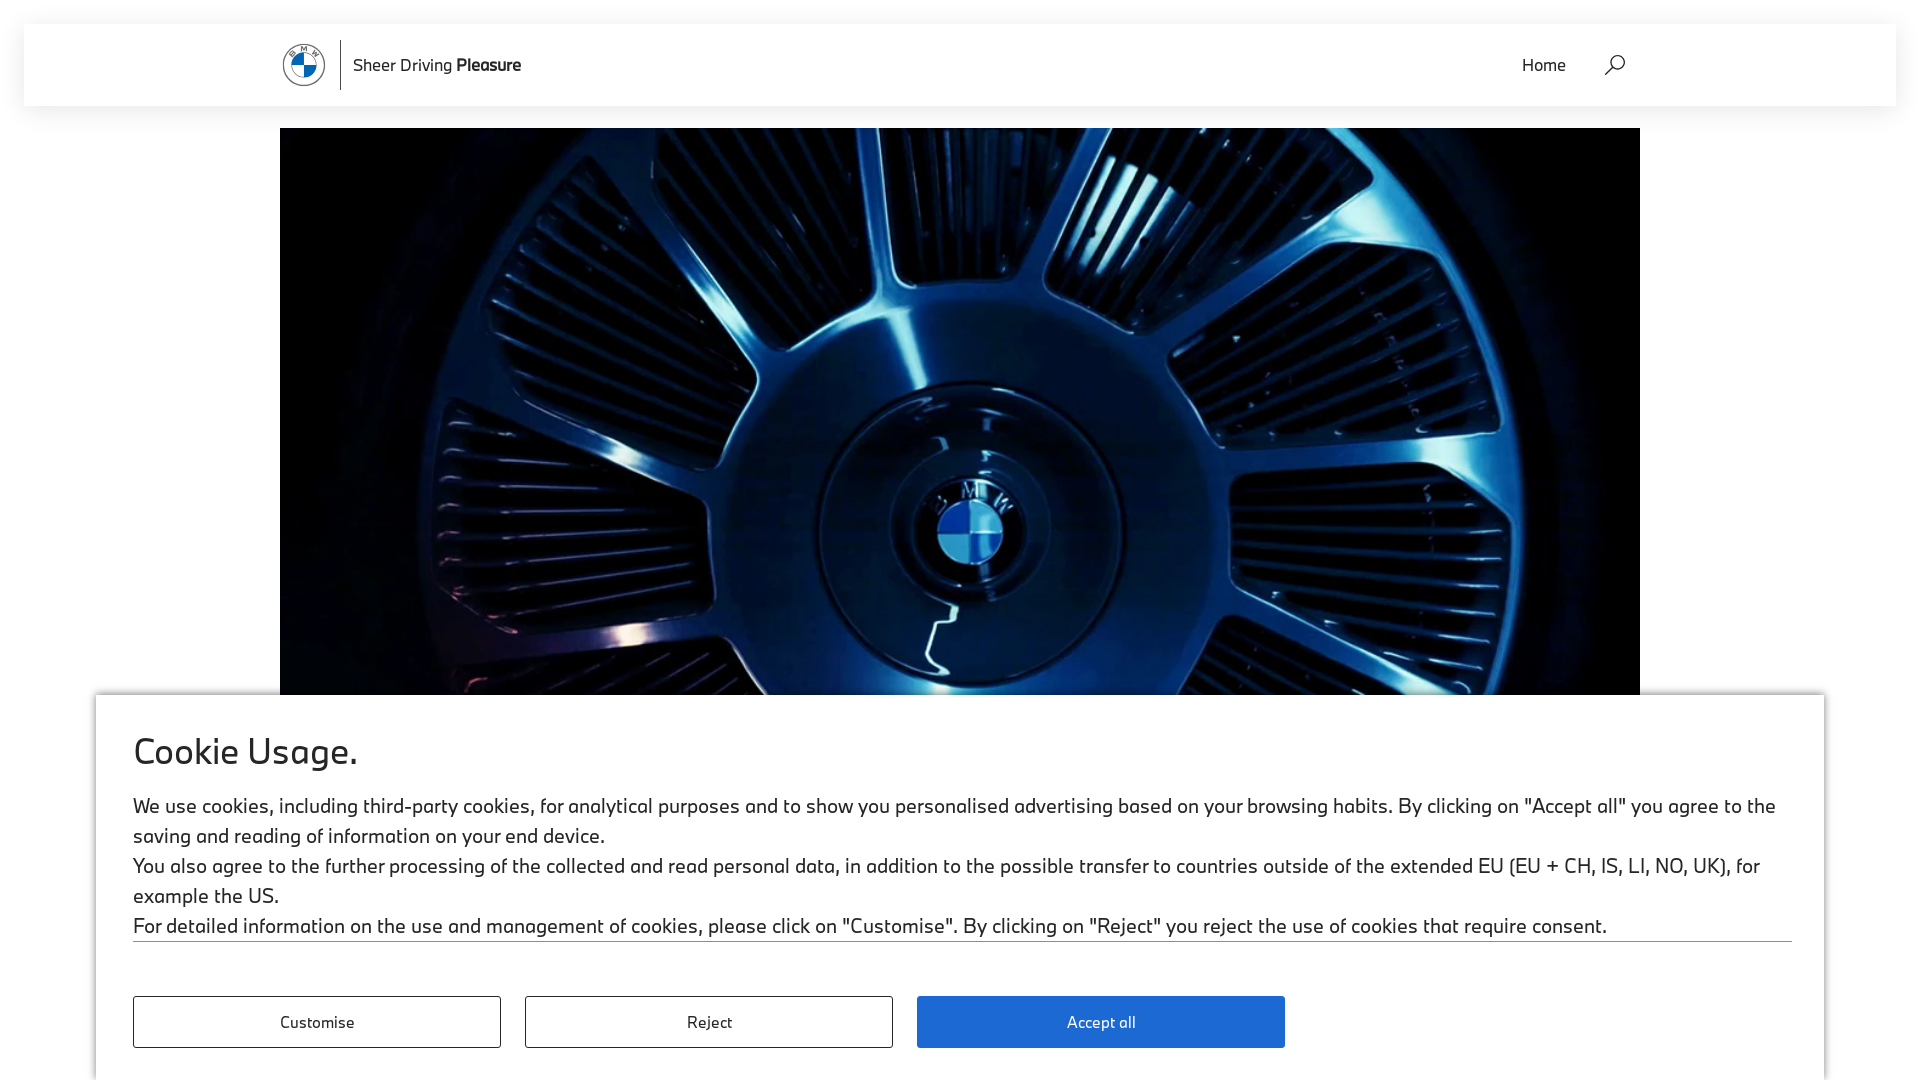

URL verification passed - current URL matches expected URL
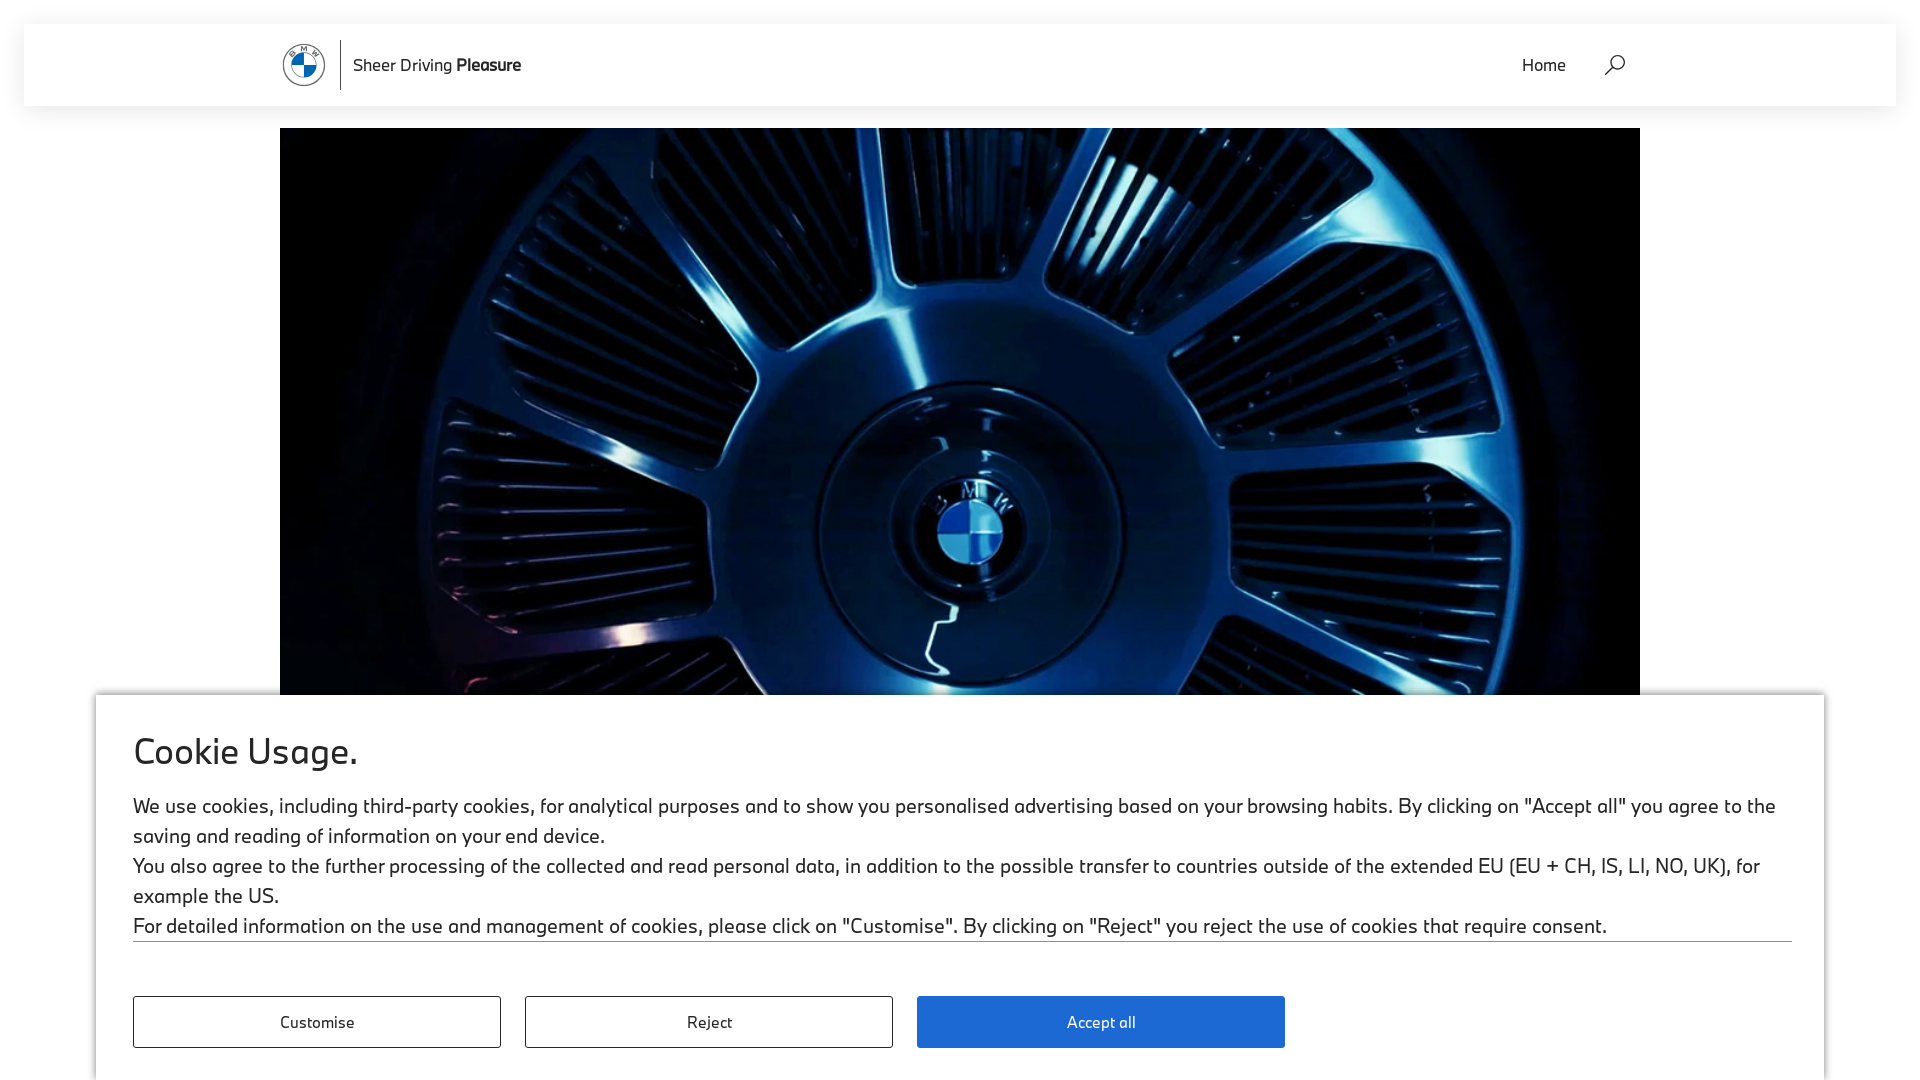

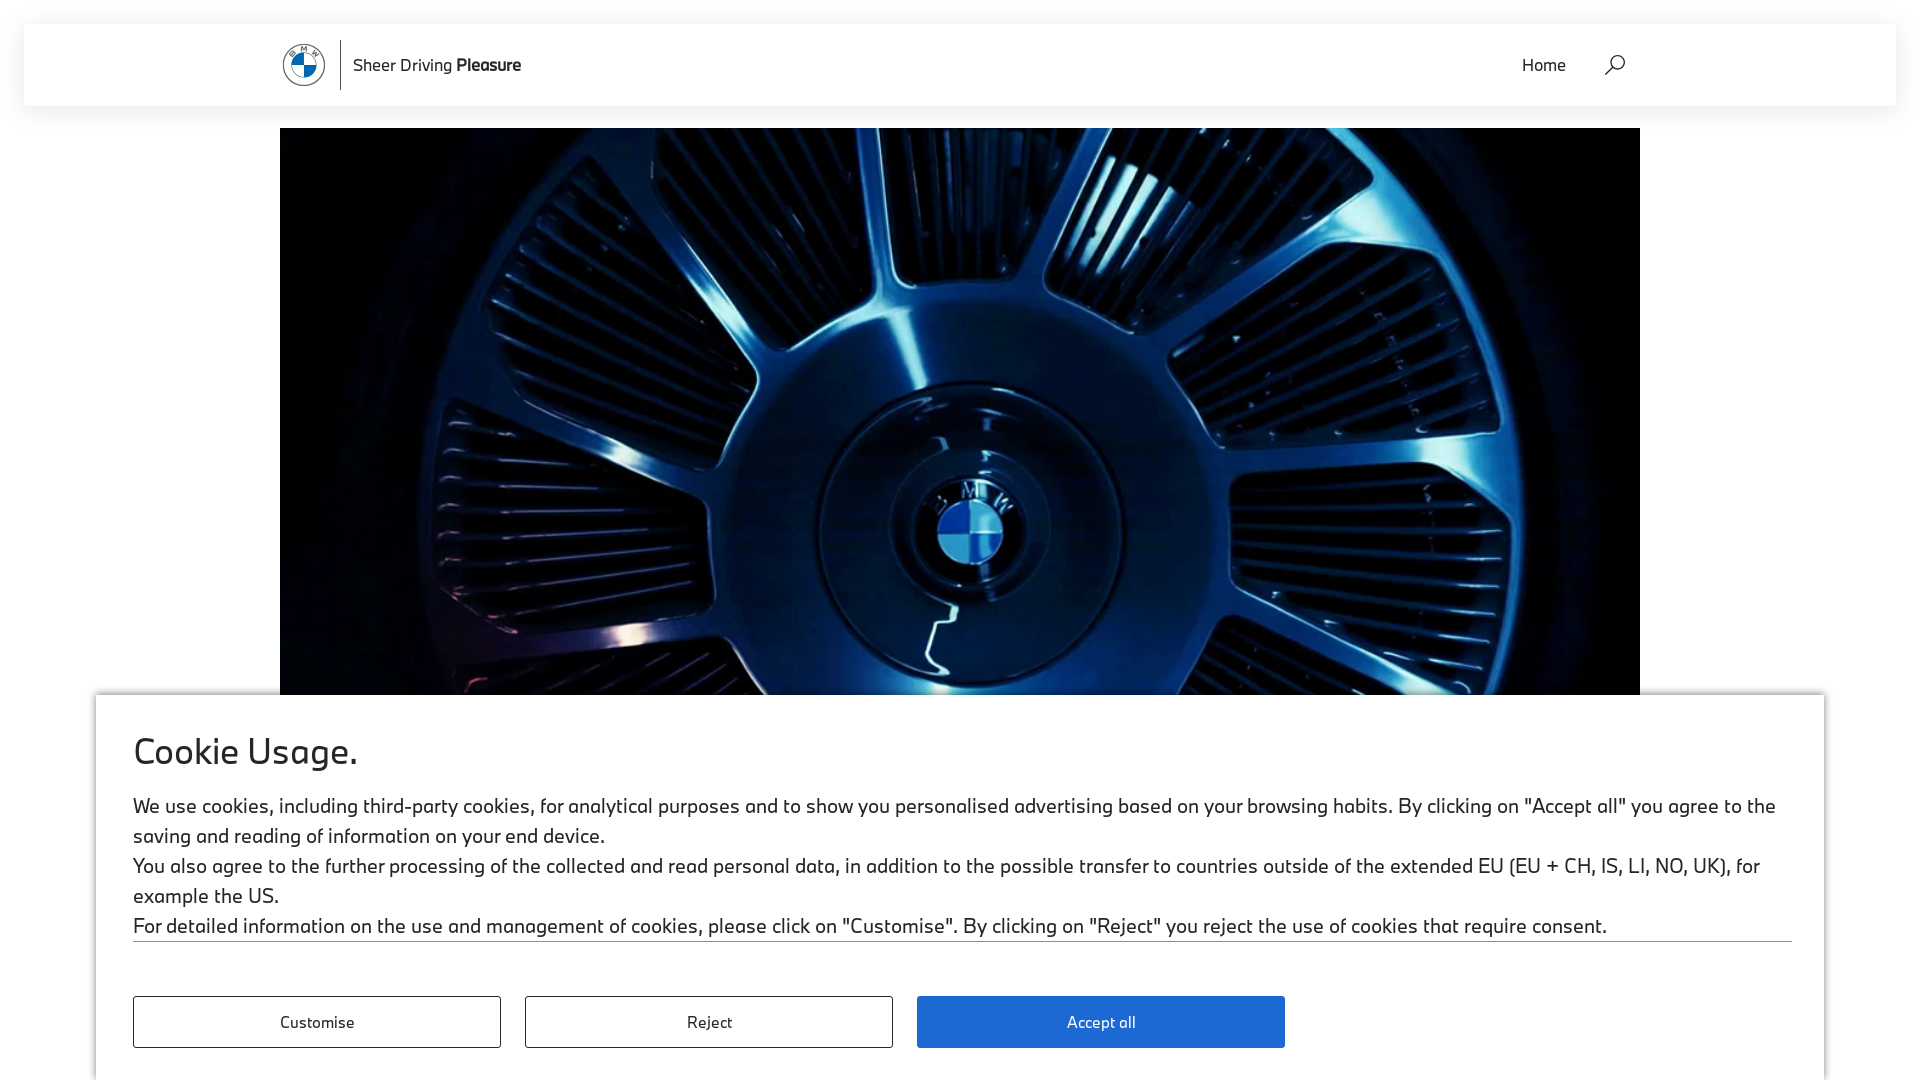